Tests a dynamic pricing page by waiting for a specific price to appear, then solving a mathematical problem and submitting the answer

Starting URL: http://suninjuly.github.io/explicit_wait2.html

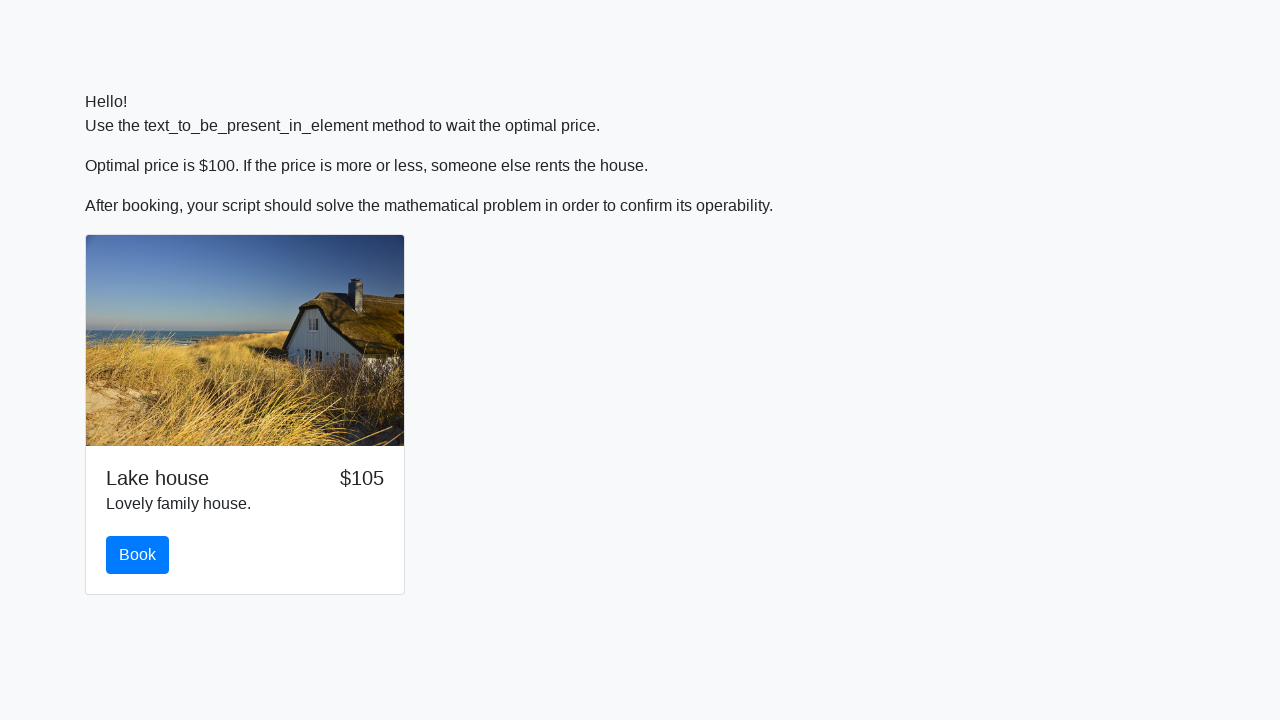

Waited for price to reach $100
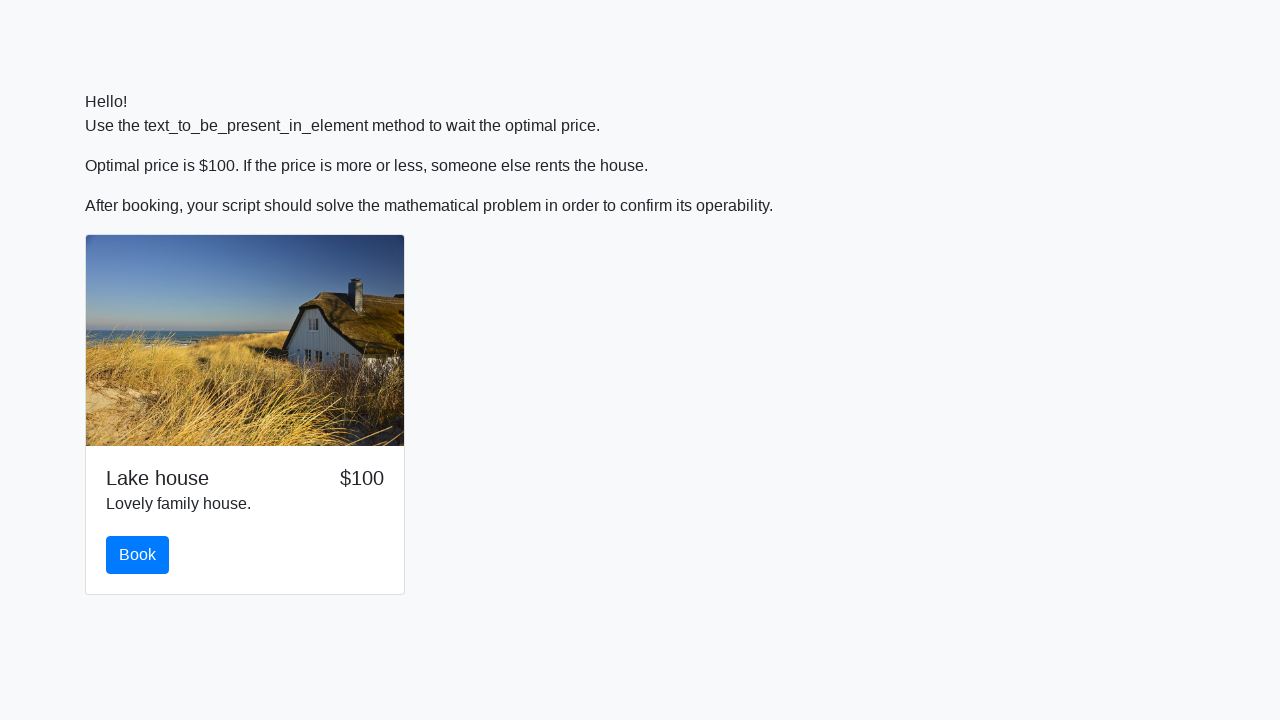

Clicked the book button after price reached $100 at (138, 555) on #book
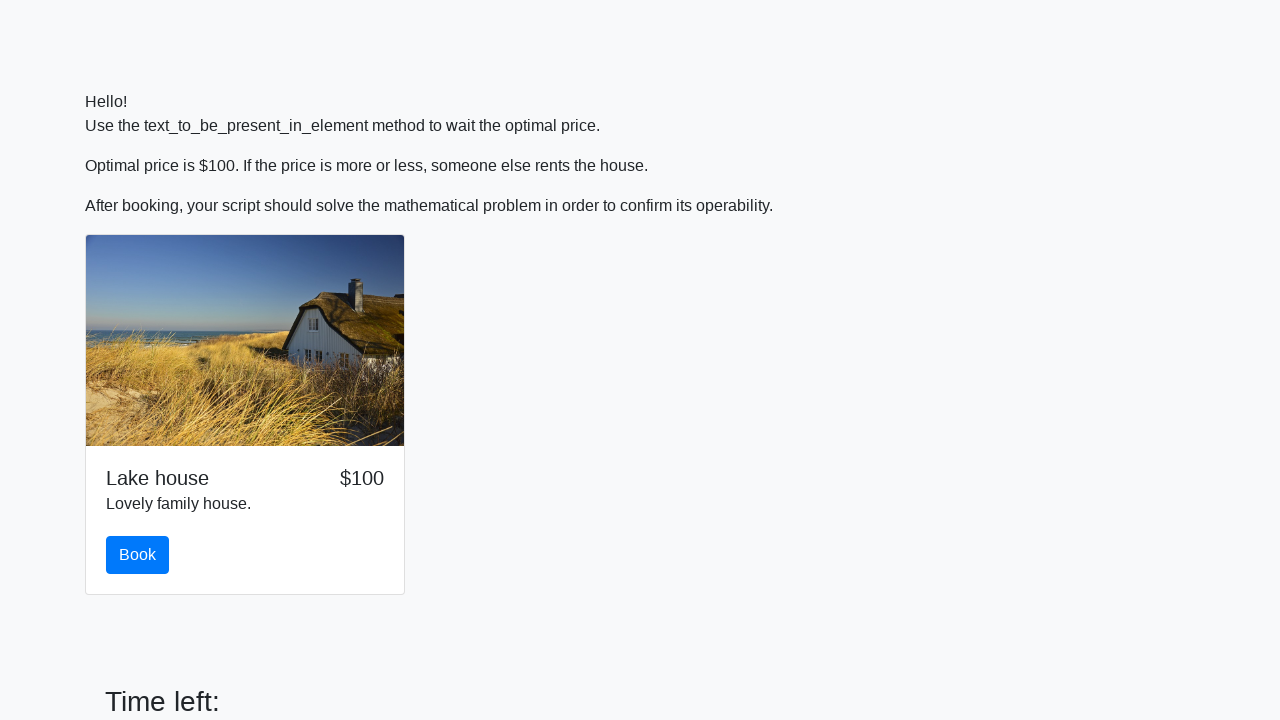

Math problem input field became visible
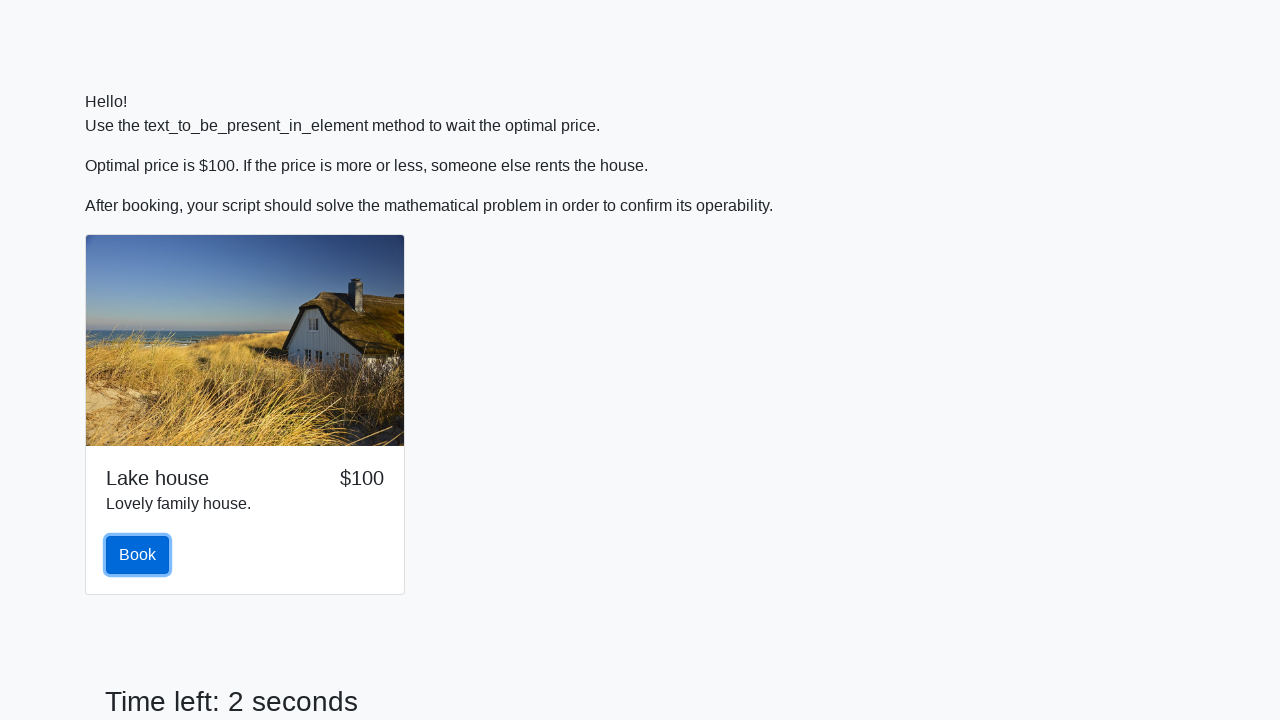

Retrieved x value from input field: 164
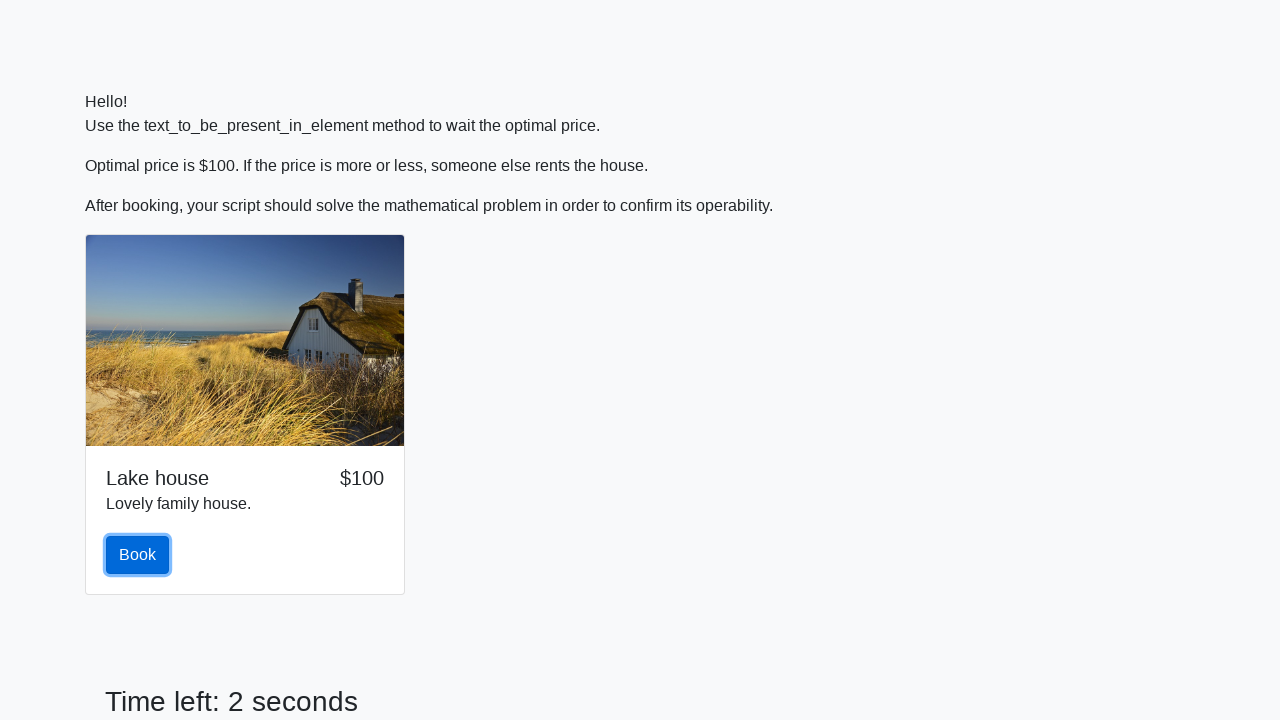

Calculated mathematical result: log(abs(12*sin(164.0))) = 1.9655997918567307
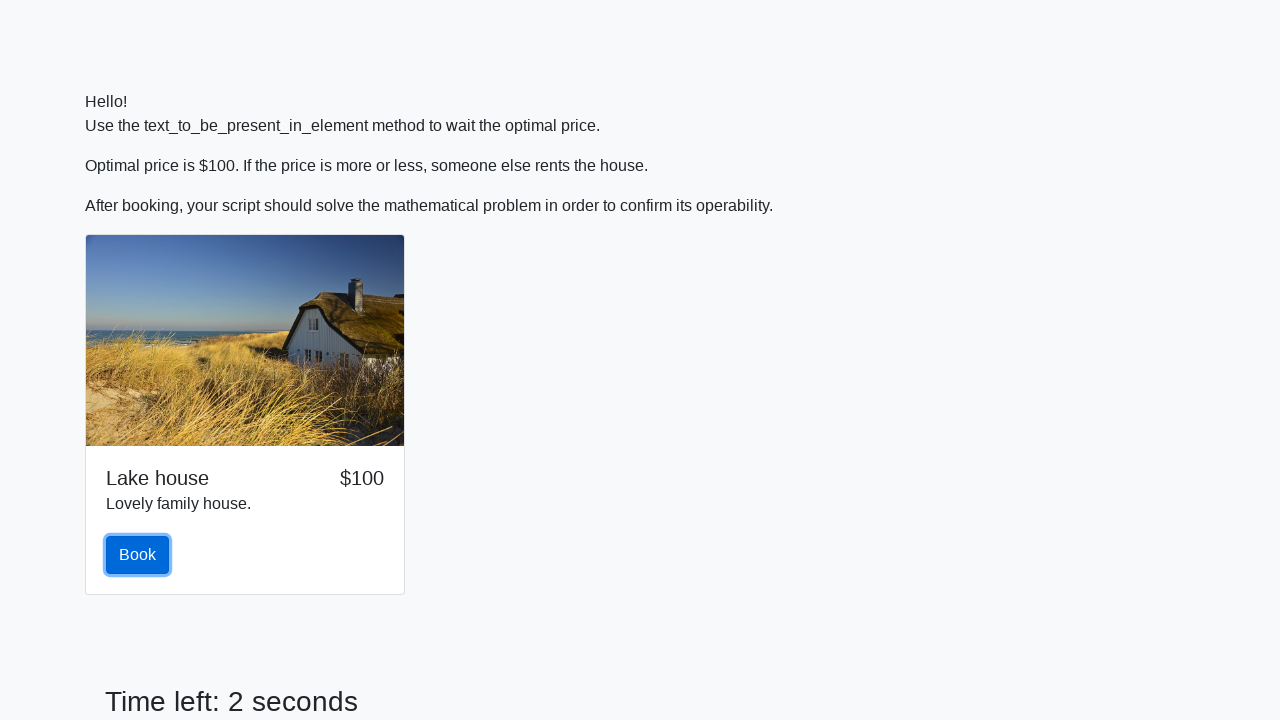

Filled answer field with calculated result: 1.9655997918567307 on #answer
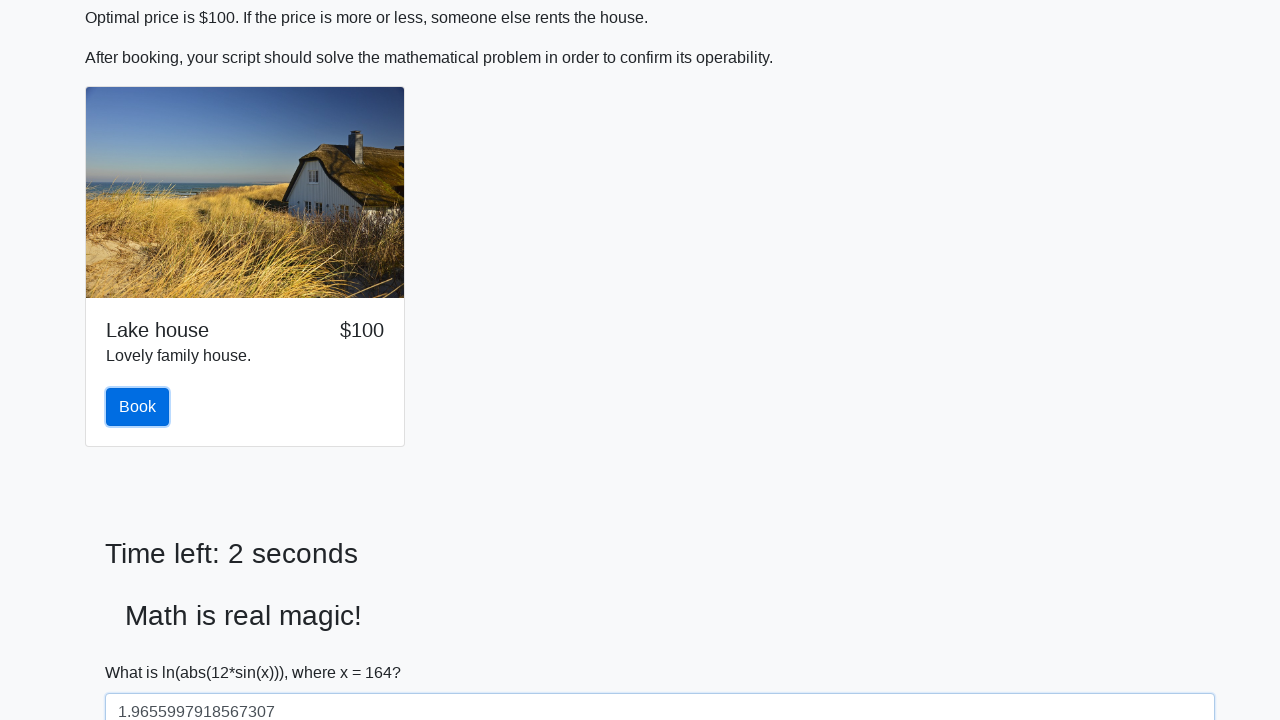

Clicked solve button to submit the answer at (143, 651) on #solve
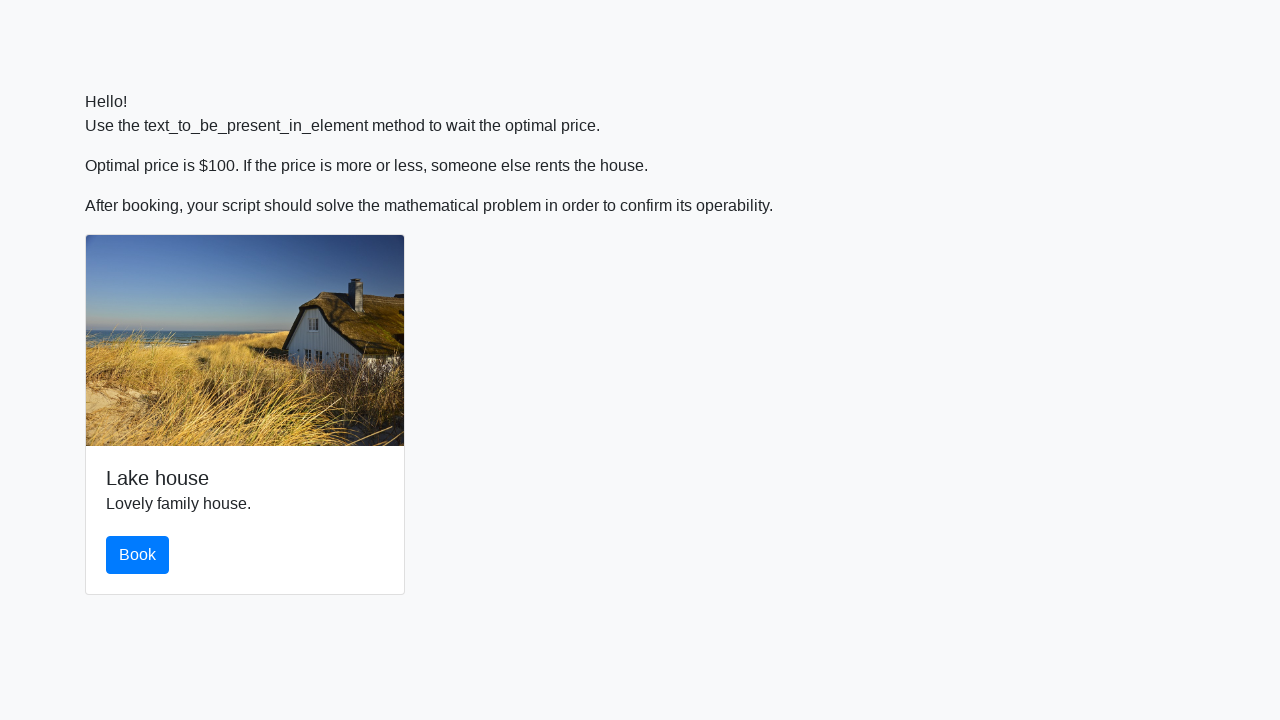

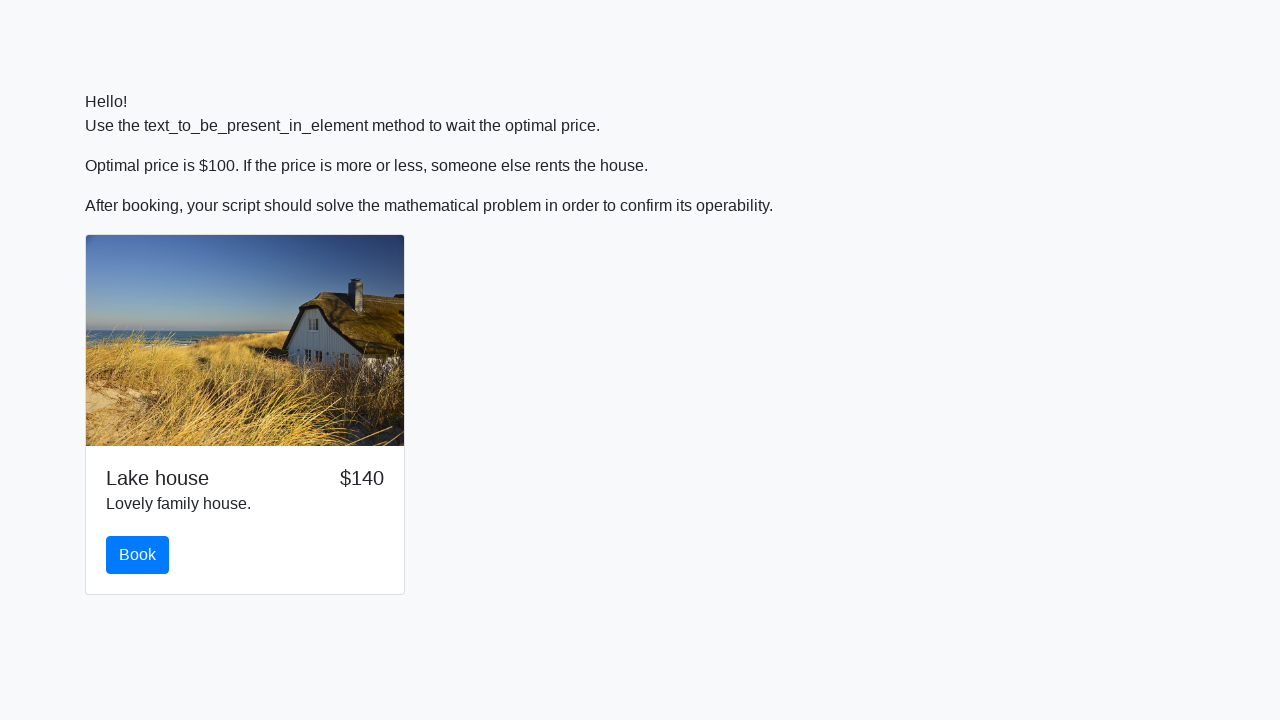